Navigates to AJIO e-commerce website and scrolls down to the Pinterest link in the footer section

Starting URL: https://www.ajio.com/?gclid=Cj0KCQjwrfymBhCTARIsADXTabmALNqPINUQcnY5UjMygIfCdOw60bWBjCJ9Peq9iqi5M15Jwm3VLpUaAp1SEALw_wcB

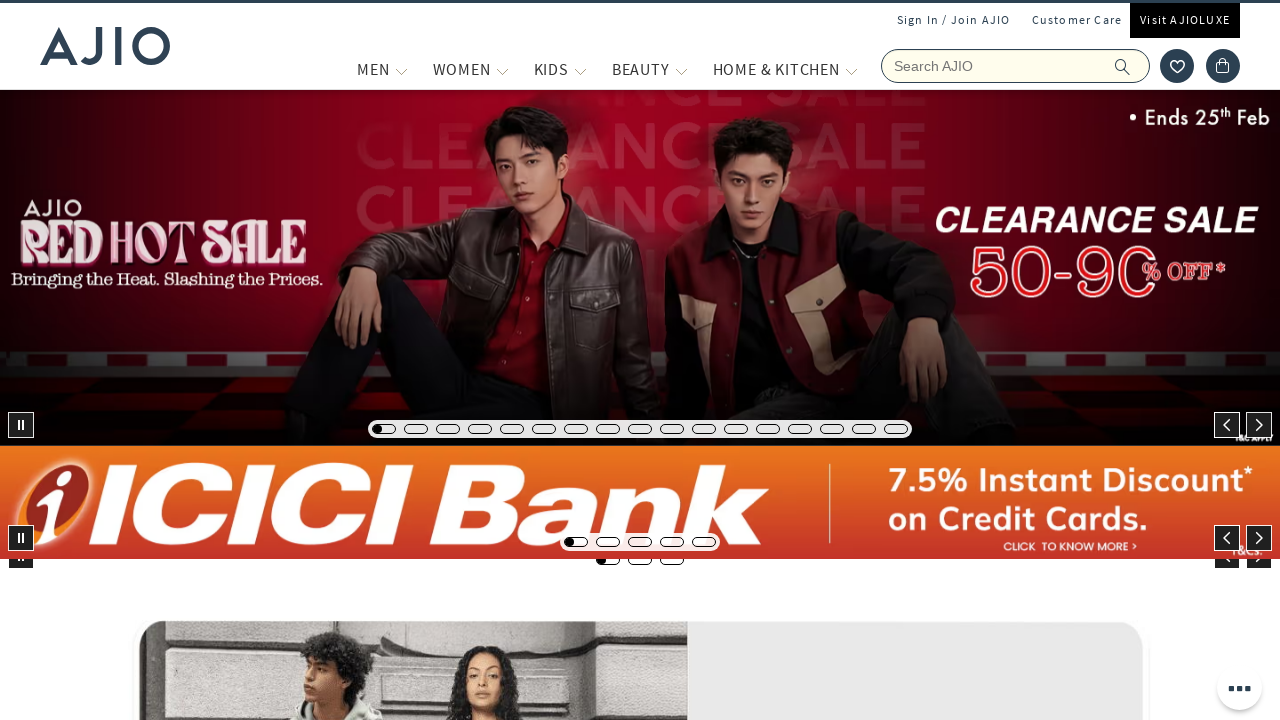

Waited 3 seconds for AJIO website to fully load
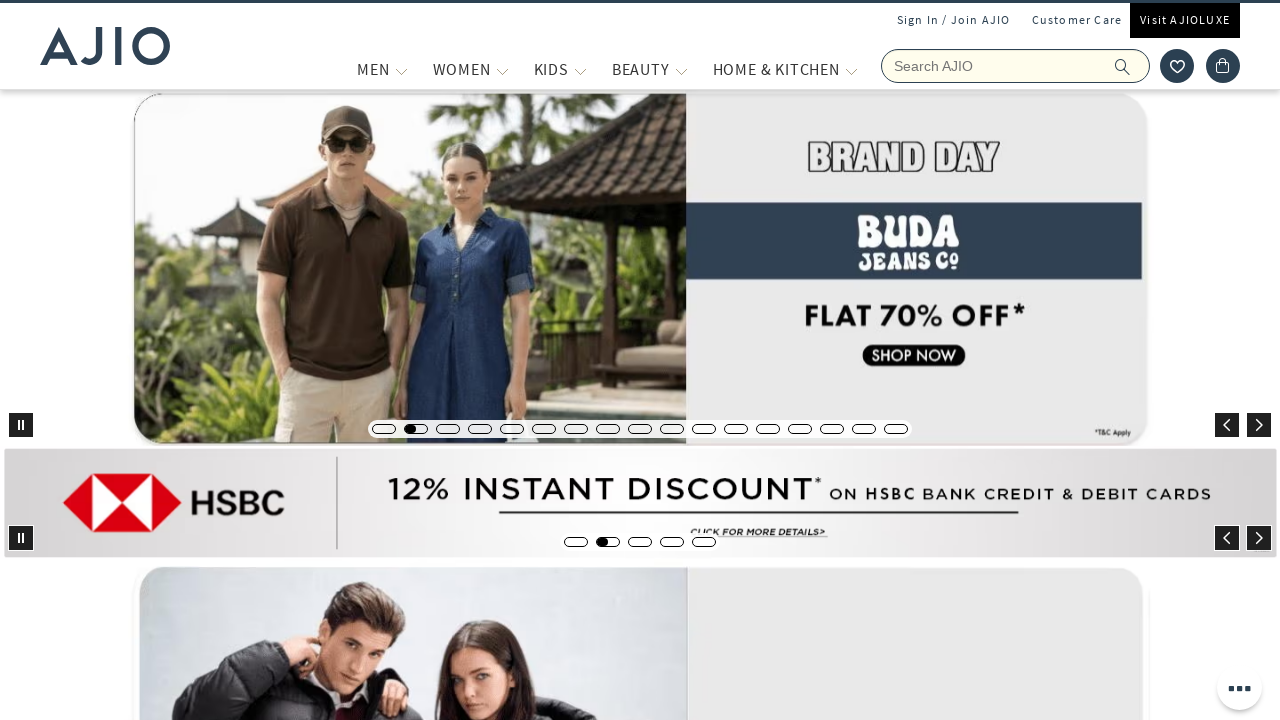

Located Pinterest link in footer section
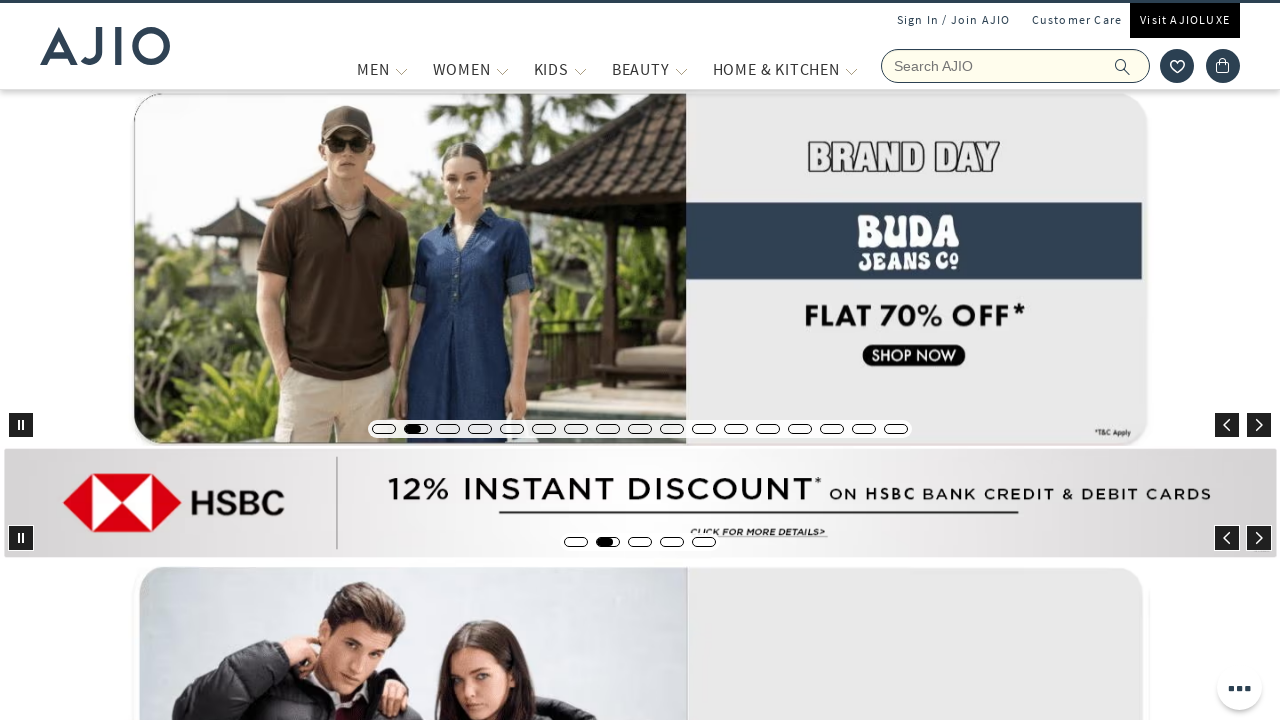

Scrolled down to Pinterest link in footer
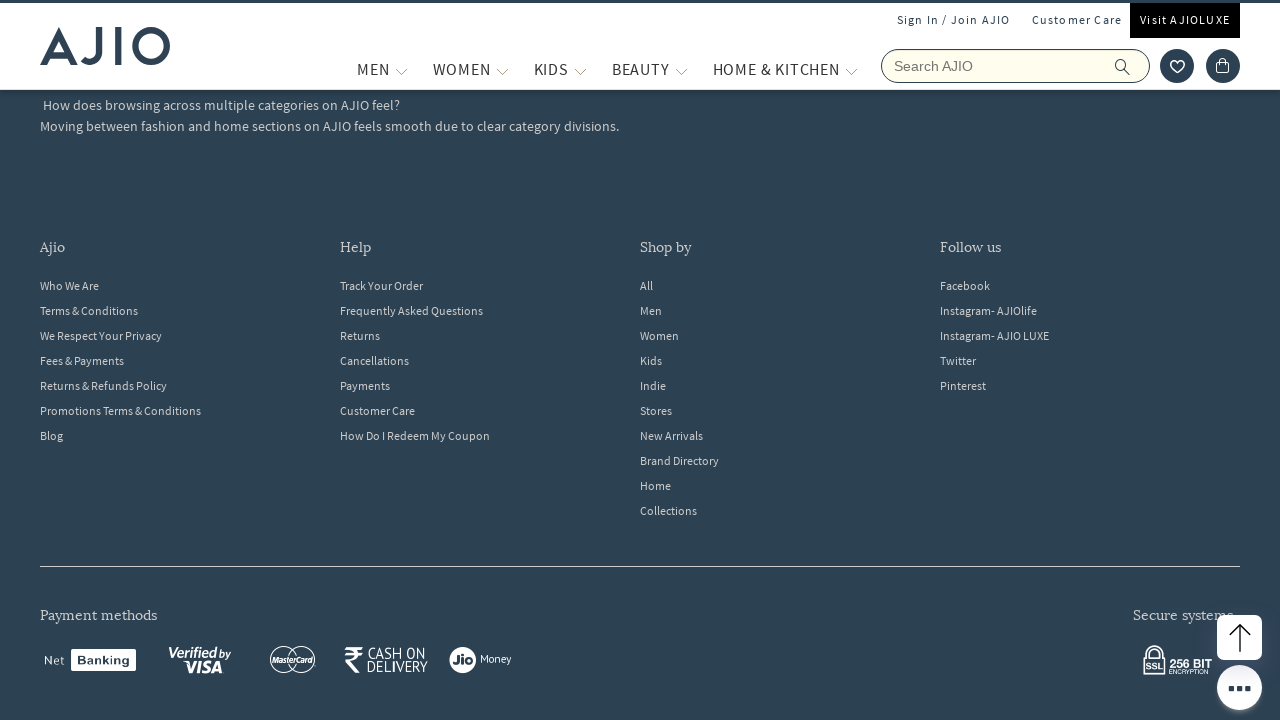

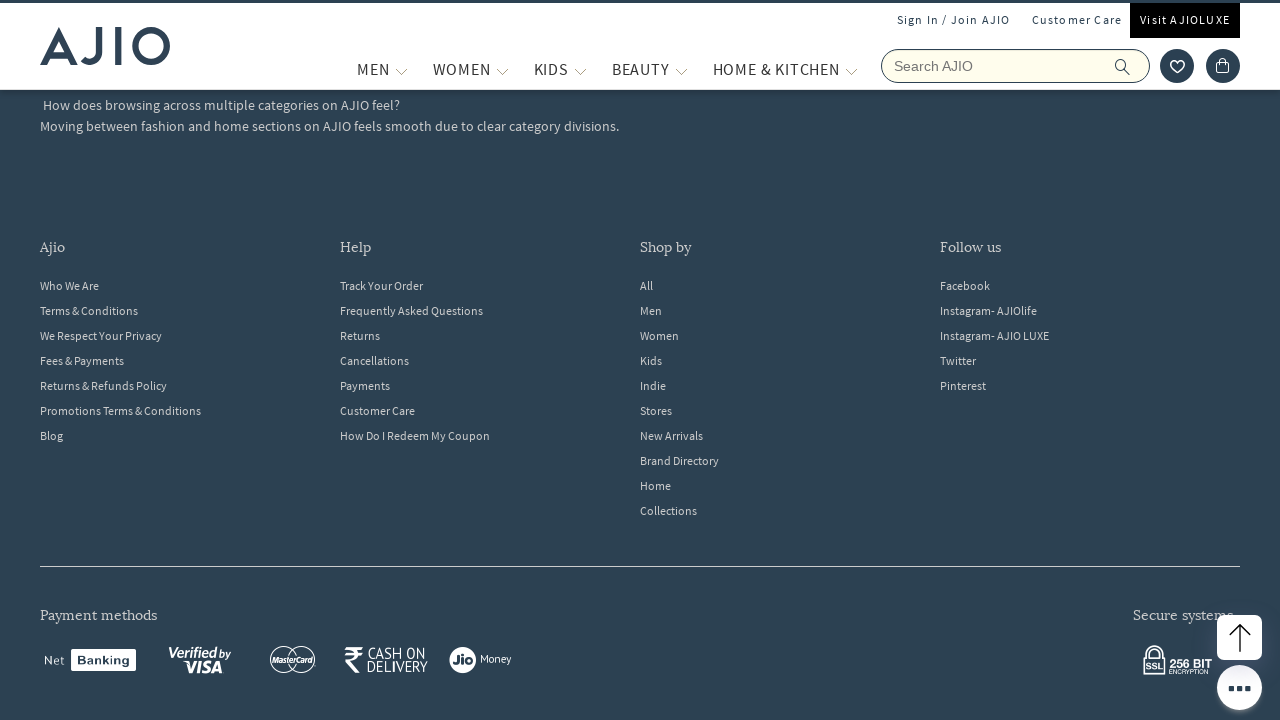